Tests fluent wait strategy with custom polling and exception ignoring by clicking a reveal button and typing into the revealed input field

Starting URL: https://www.selenium.dev/selenium/web/dynamic.html

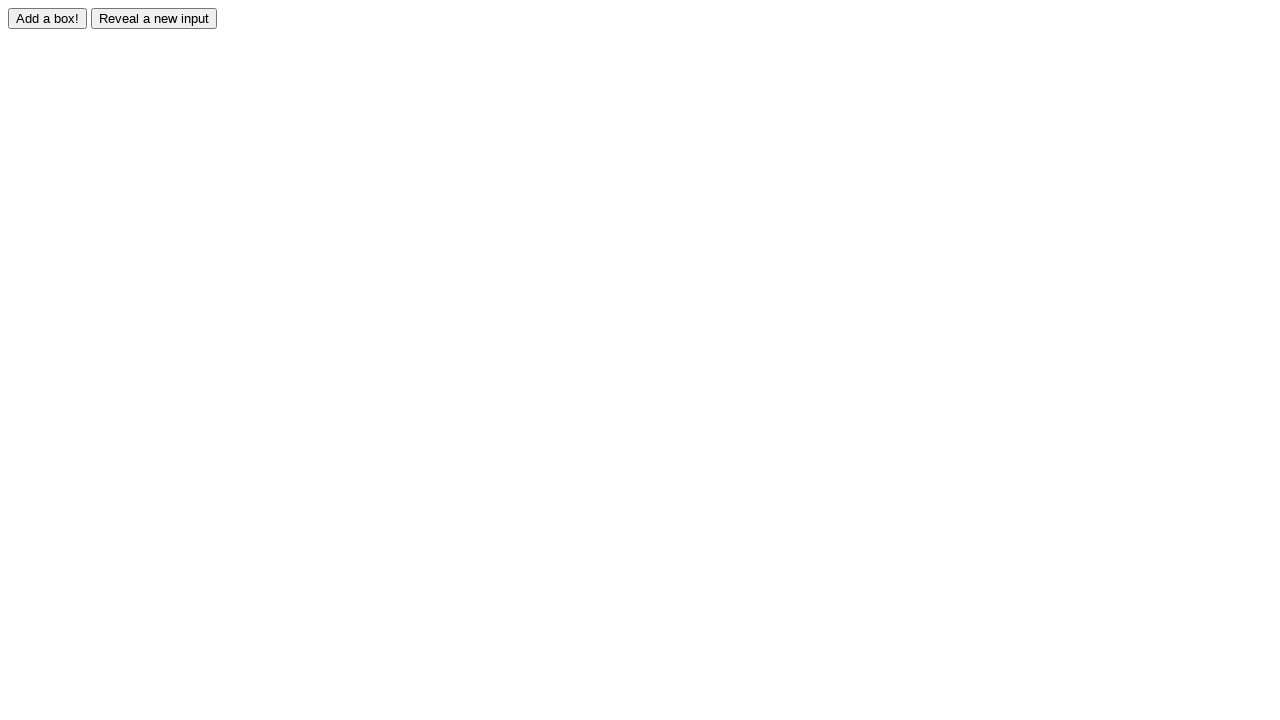

Clicked reveal button to show hidden input at (154, 18) on #reveal
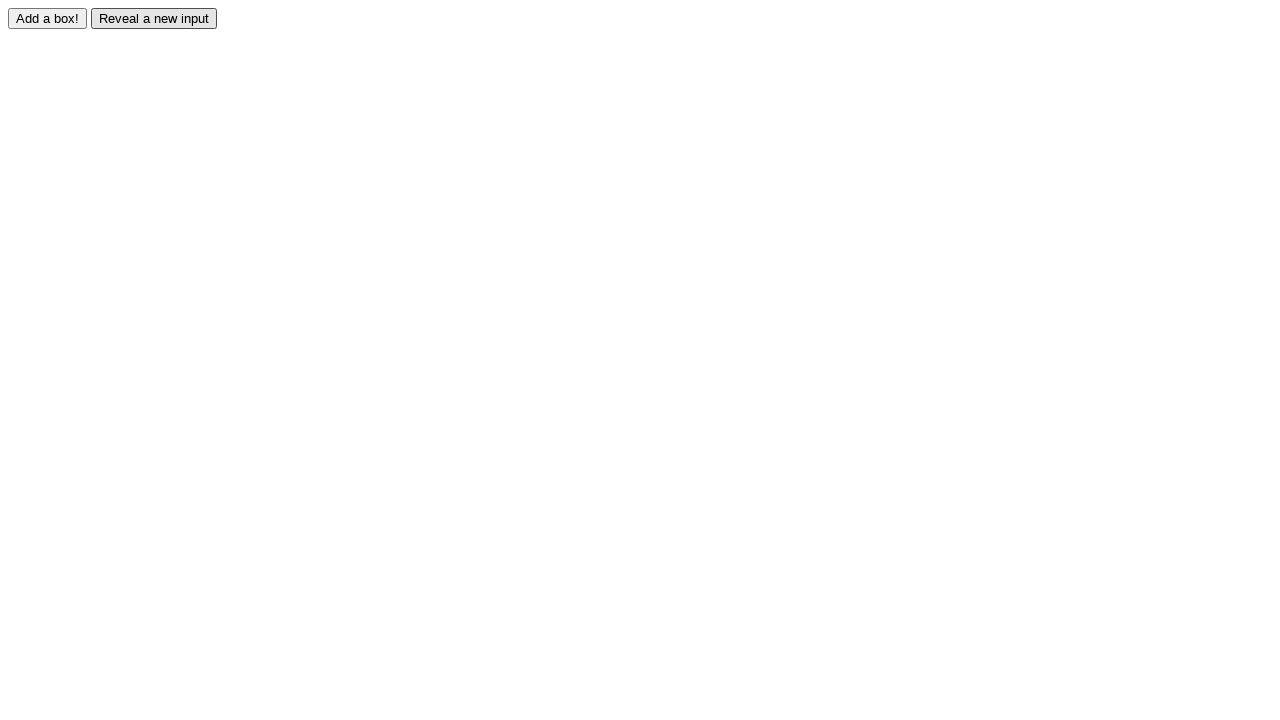

Revealed input field became visible
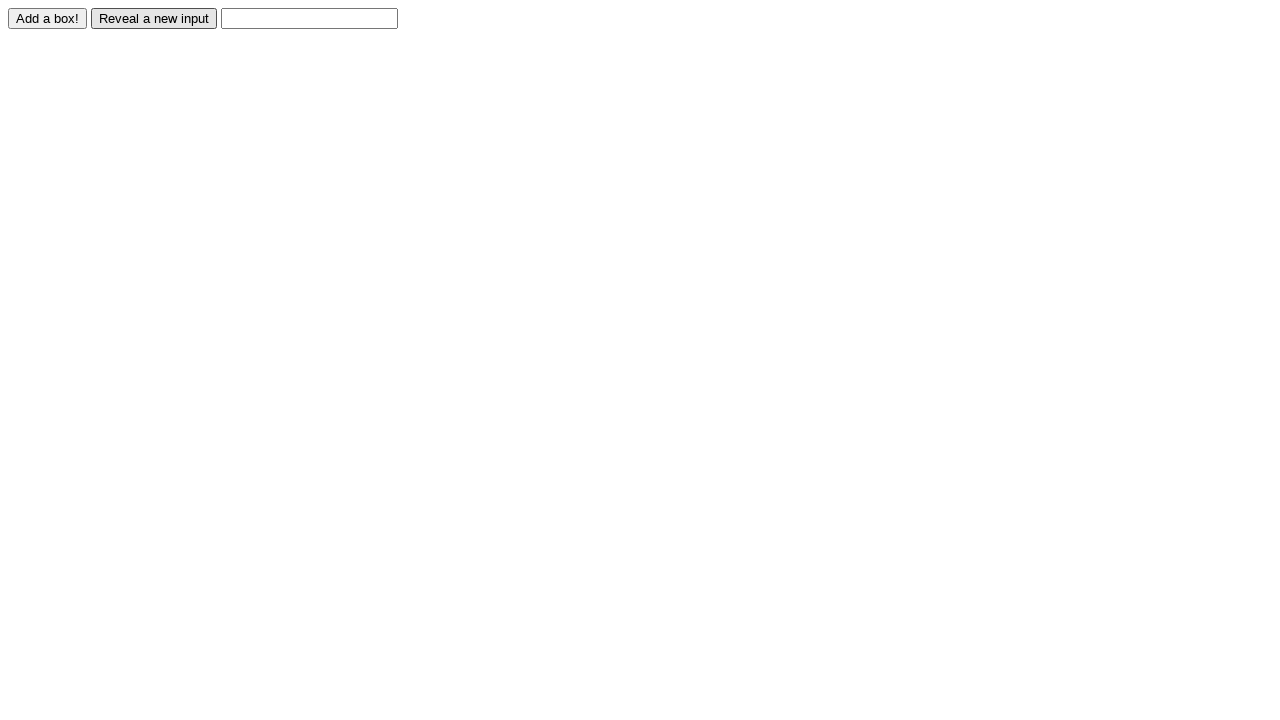

Filled revealed input field with 'Displayed' on #revealed
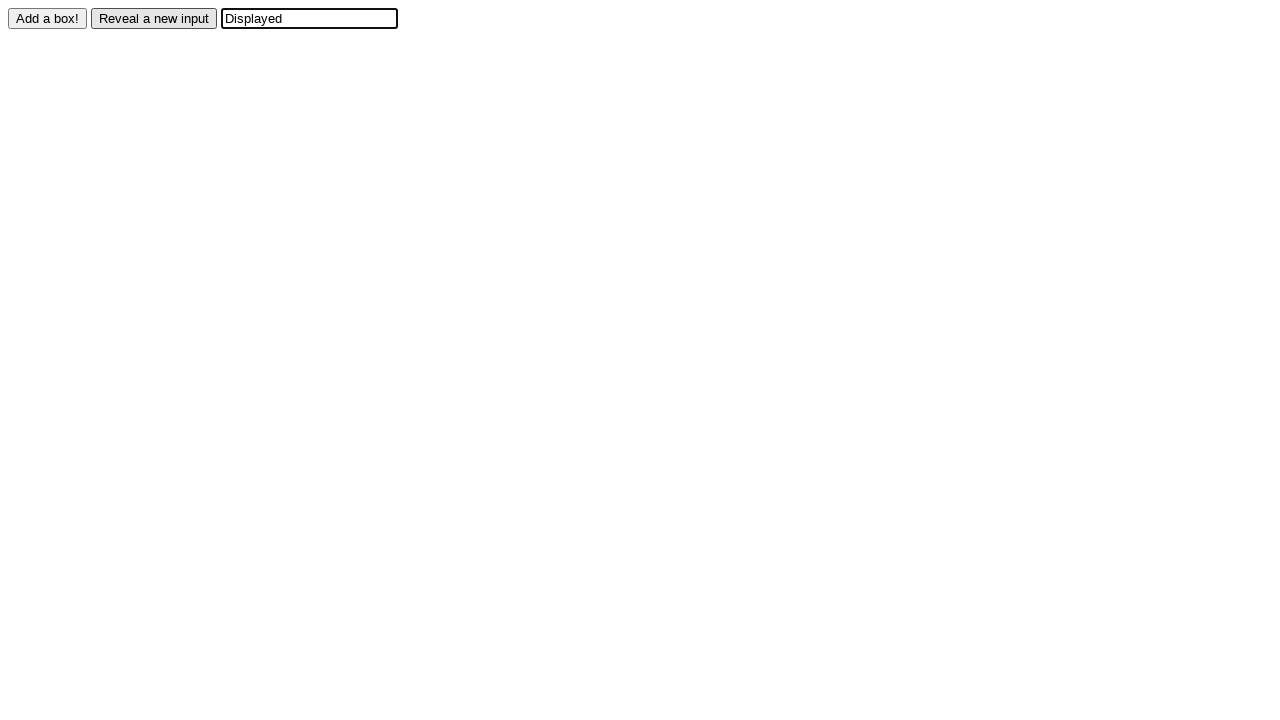

Verified input field value equals 'Displayed'
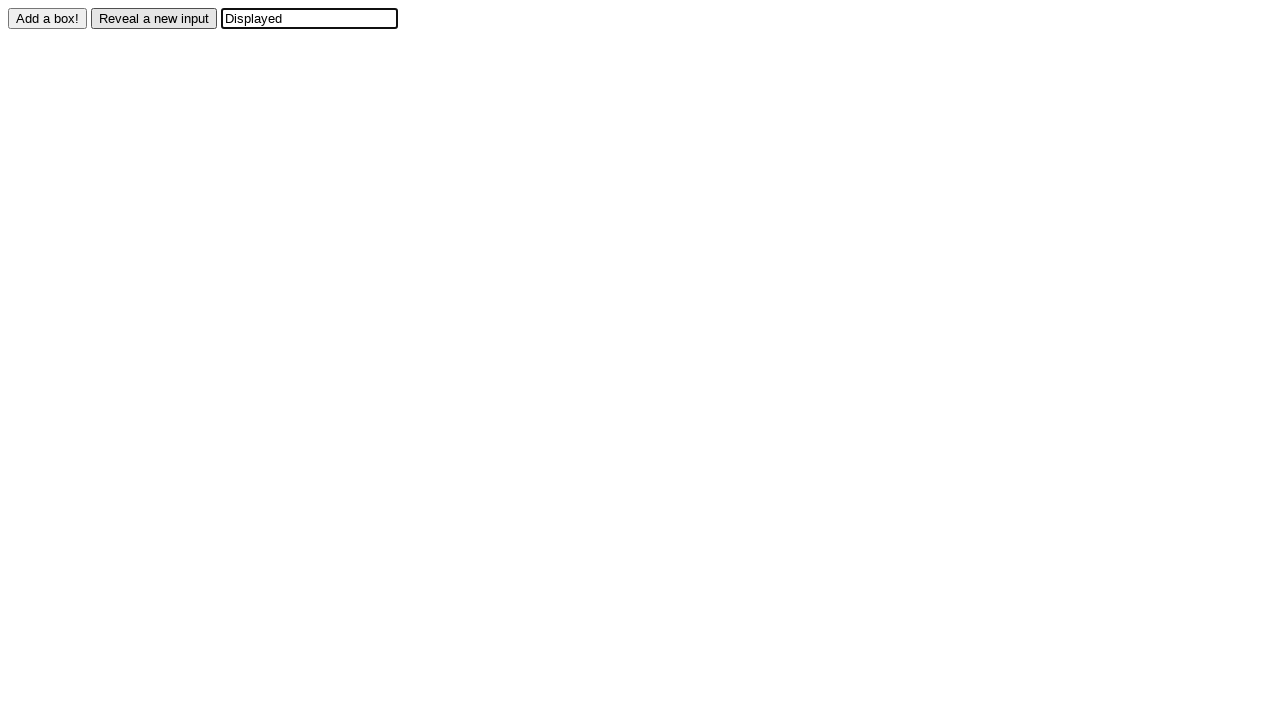

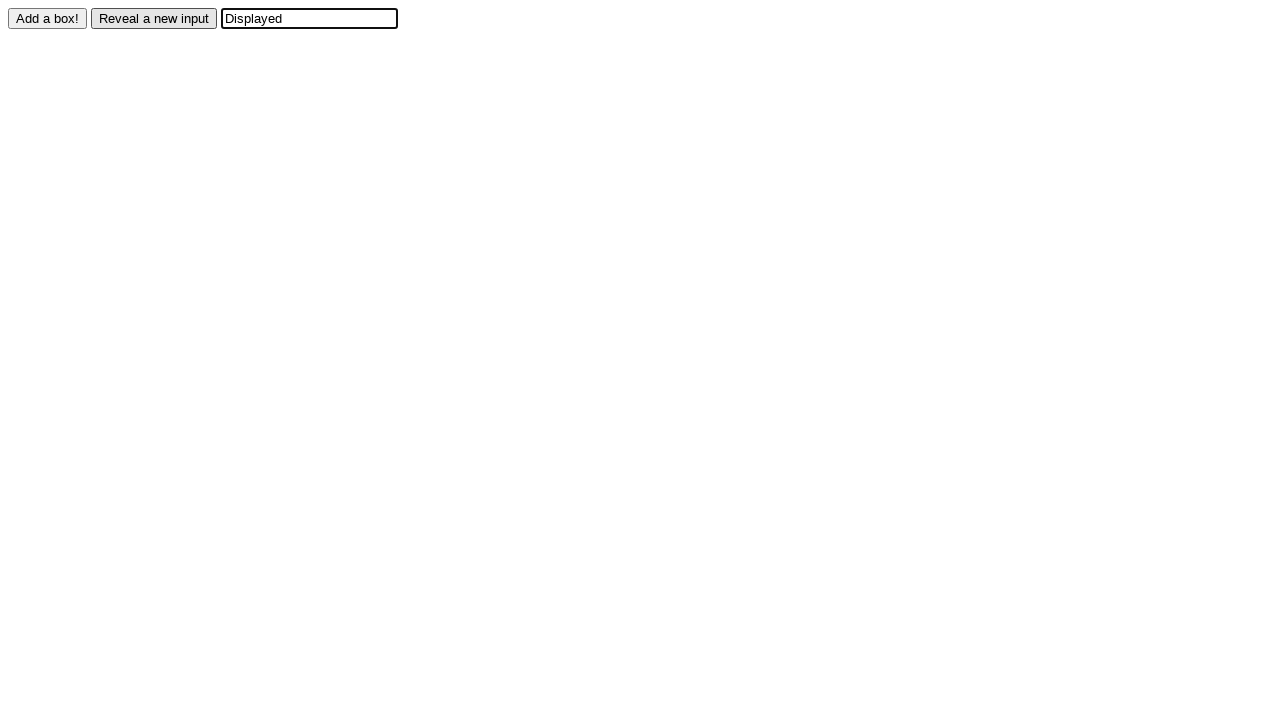